Tests finding elements by ID on a hotel booking page, filling in the hotel location field with "Warsaw" and the newsletter email field with a test email address

Starting URL: https://hotel-testlab.coderslab.pl/en/

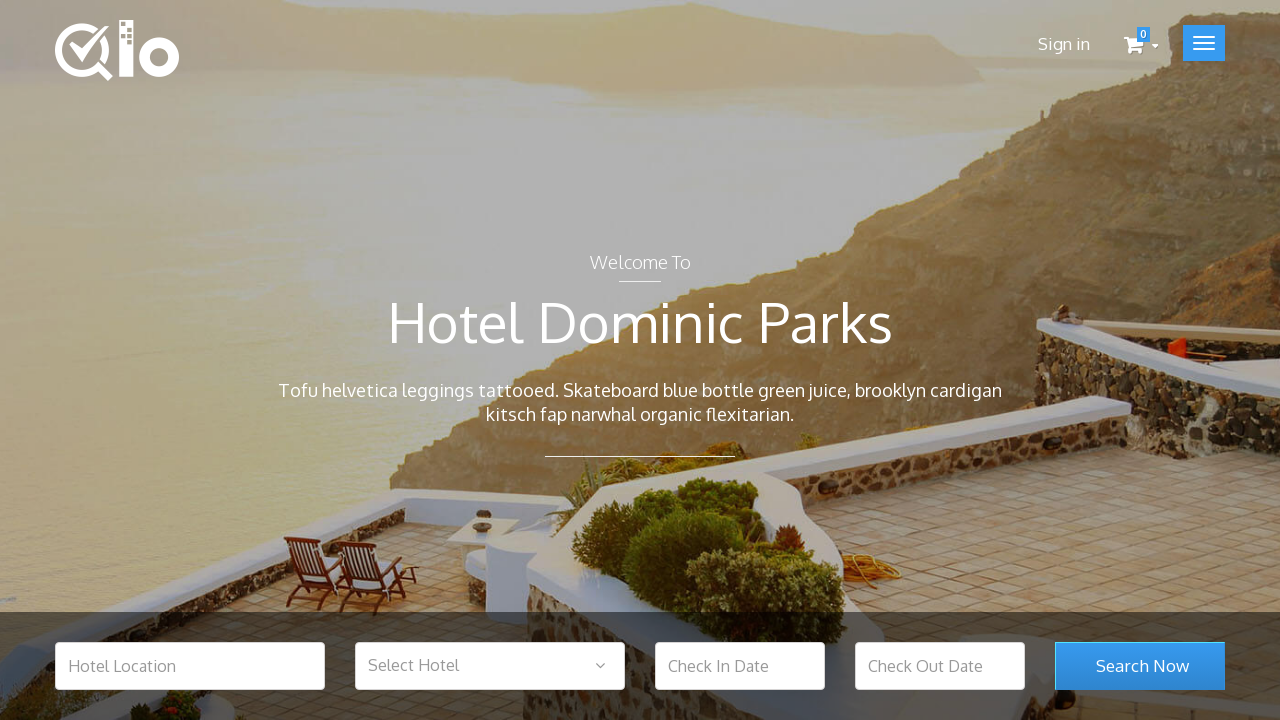

Filled hotel location field with 'Warsaw' on #hotel_location
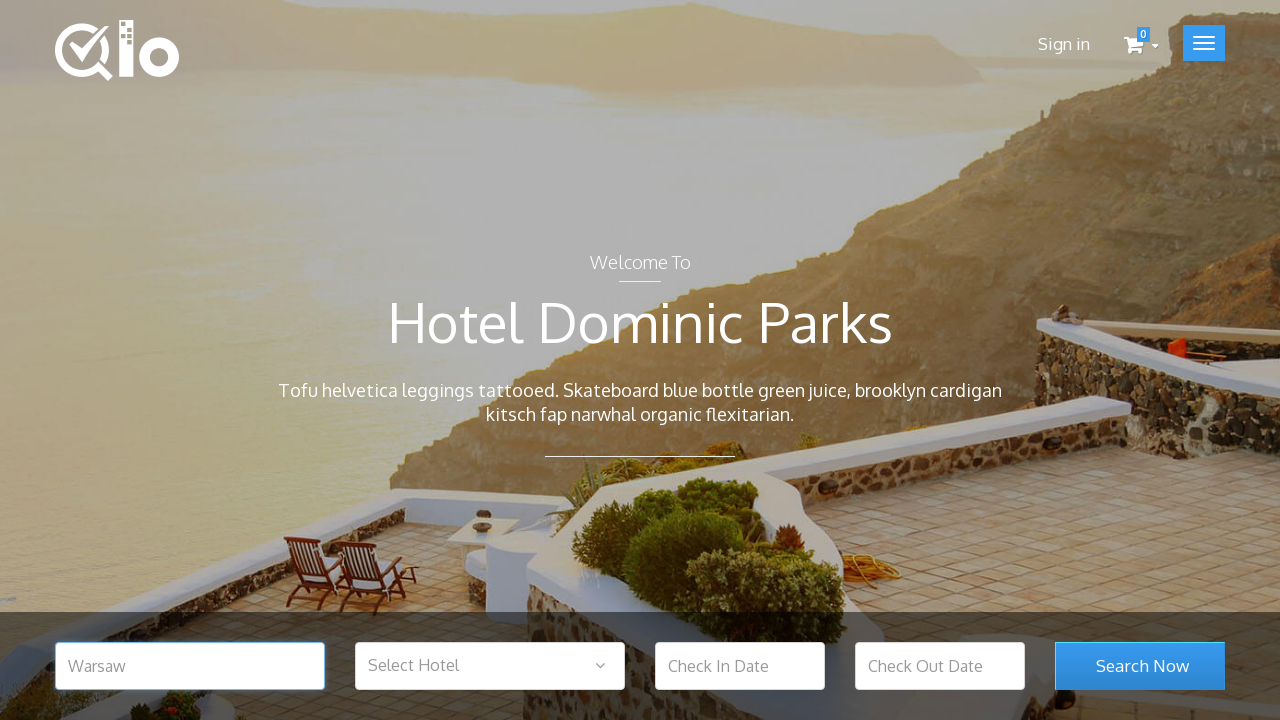

Filled newsletter email field with 'test@test.com' on #newsletter-input
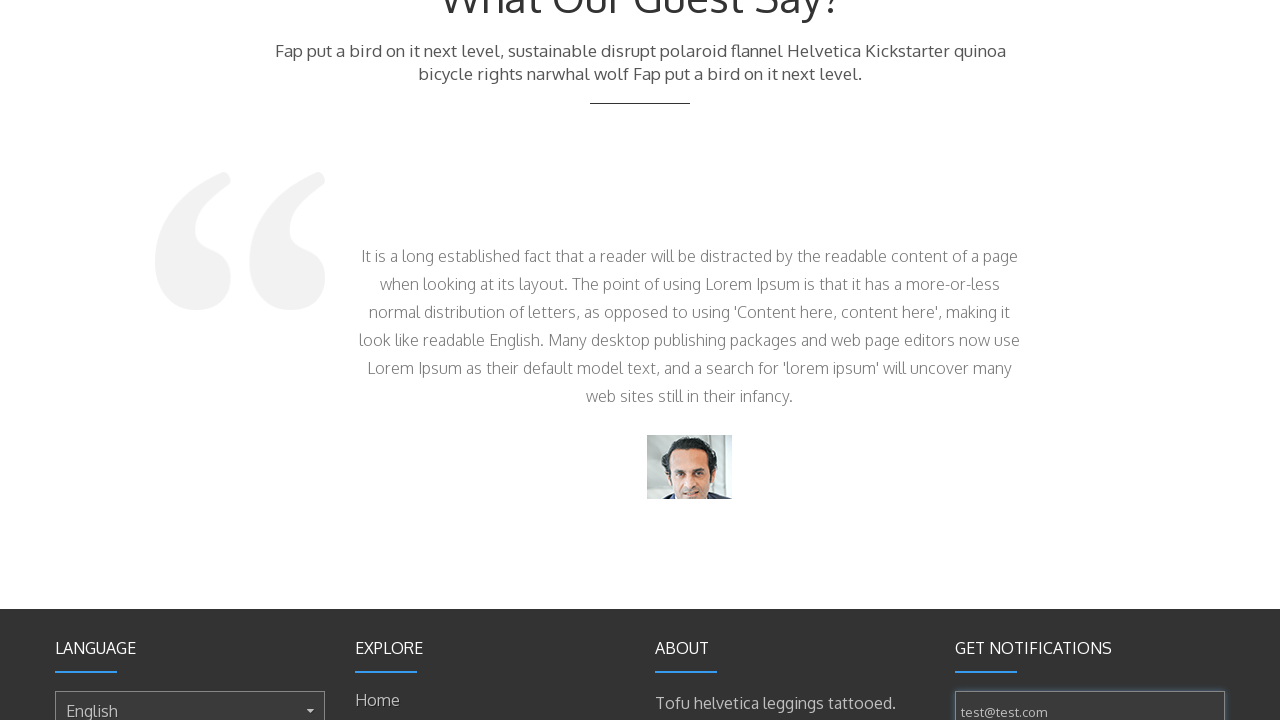

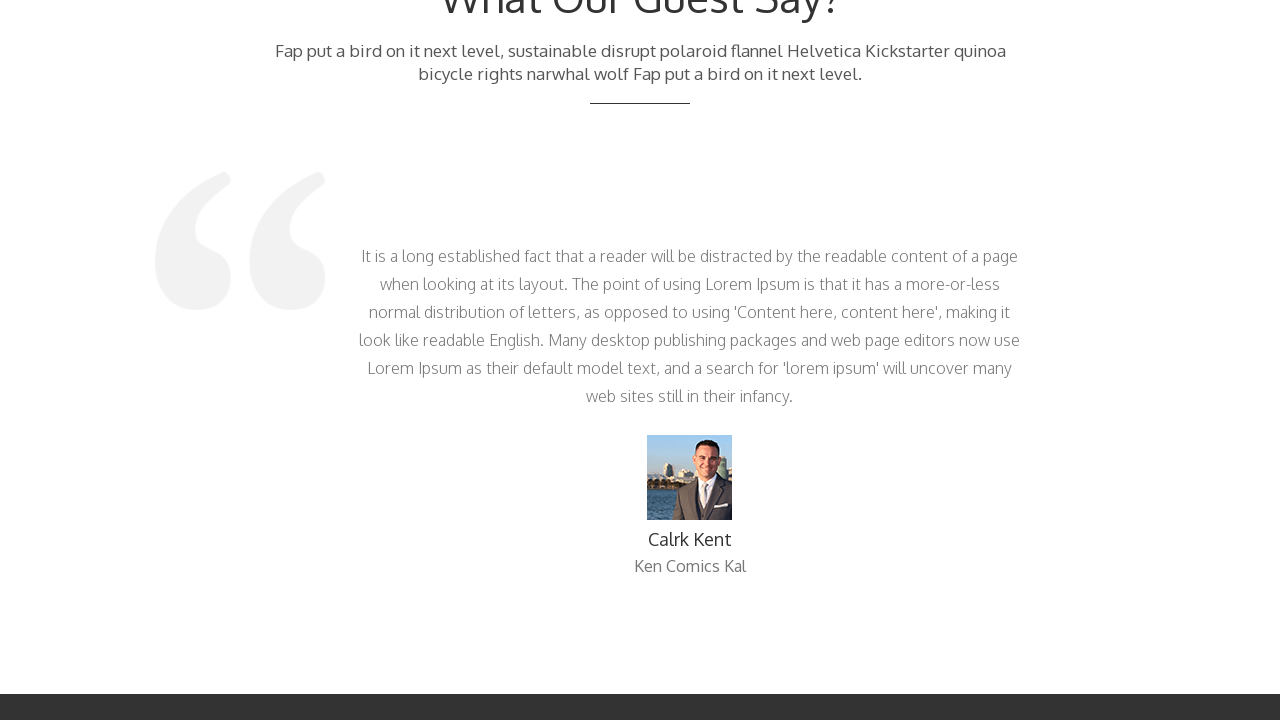